Navigates to a course content page, hovers over menu items to reveal submenus, and clicks on a specific certification training link

Starting URL: http://greenstech.in/selenium-course-content.html

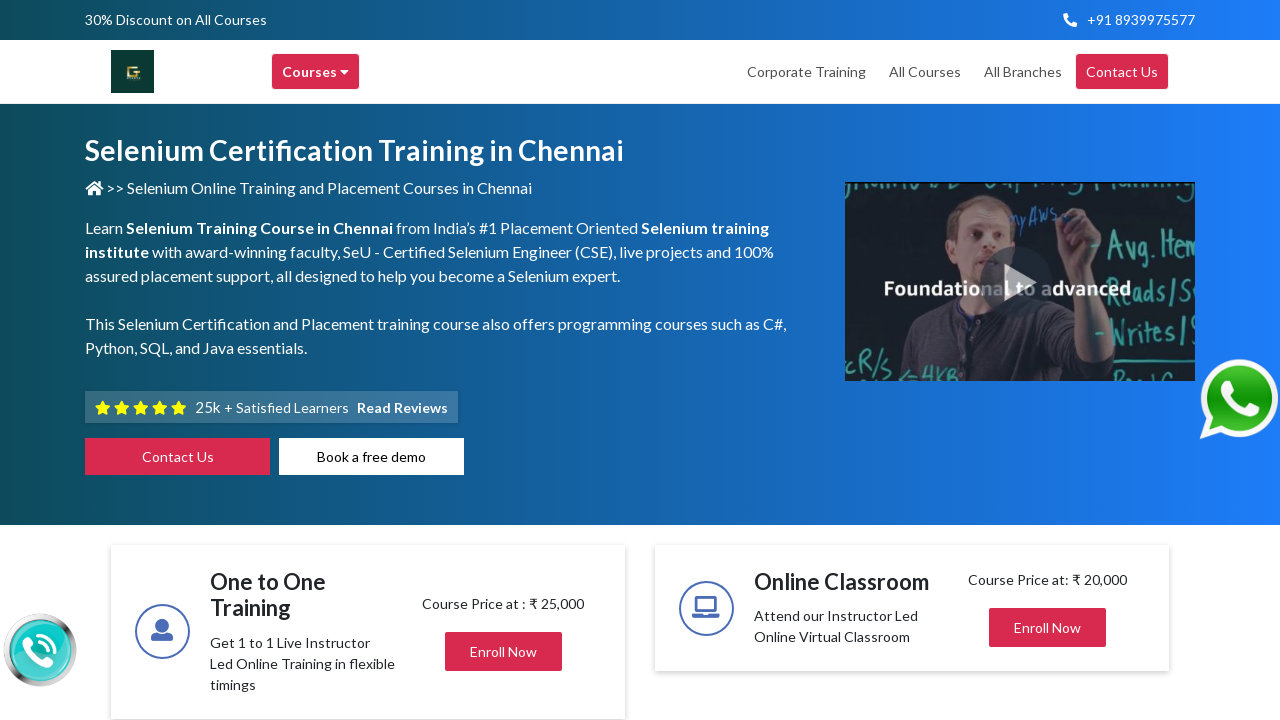

Navigated to course content page at http://greenstech.in/selenium-course-content.html
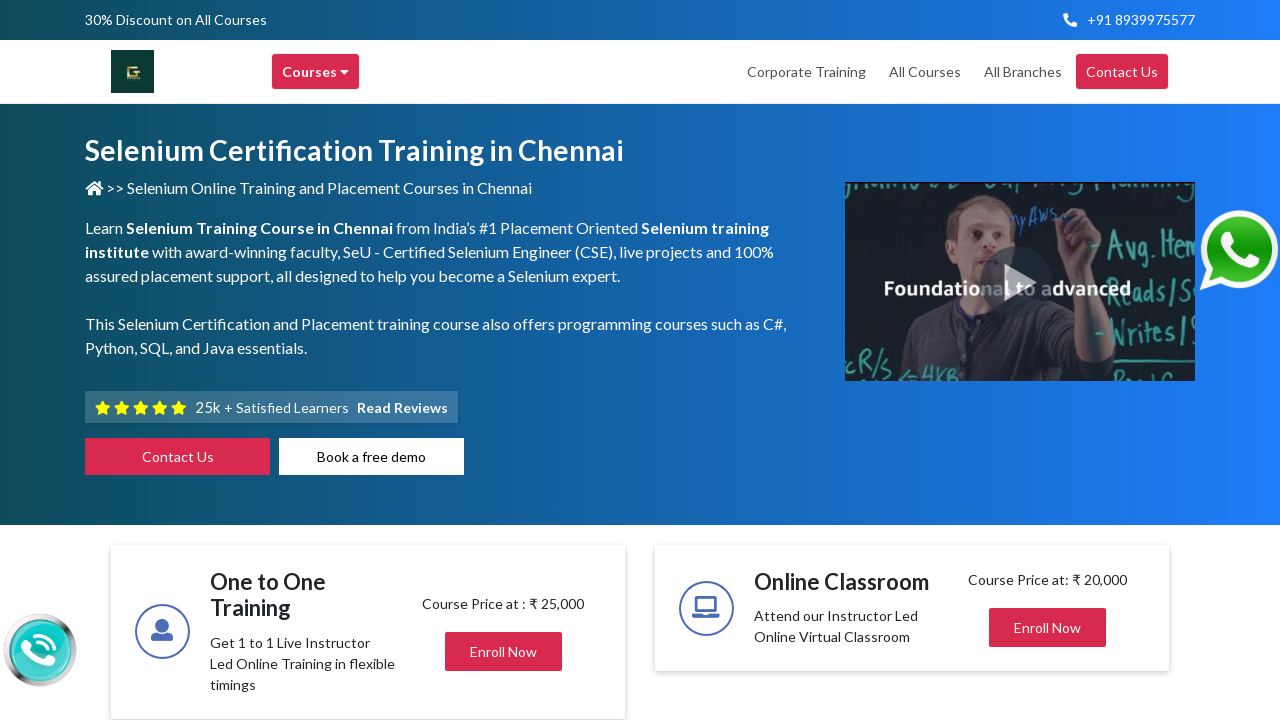

Hovered over Courses menu item to reveal submenu at (316, 72) on xpath=//div[@title='Courses']
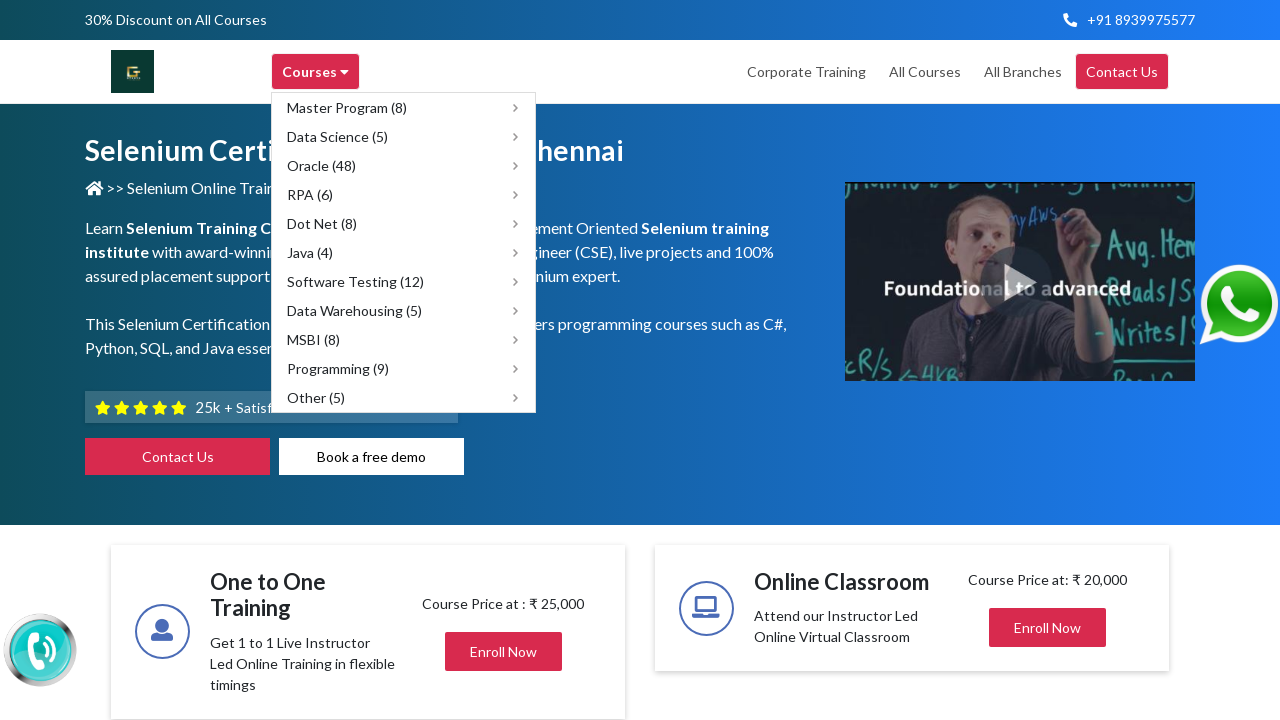

Hovered over Software Testing submenu item at (404, 282) on xpath=//div[@title='Software Testing']
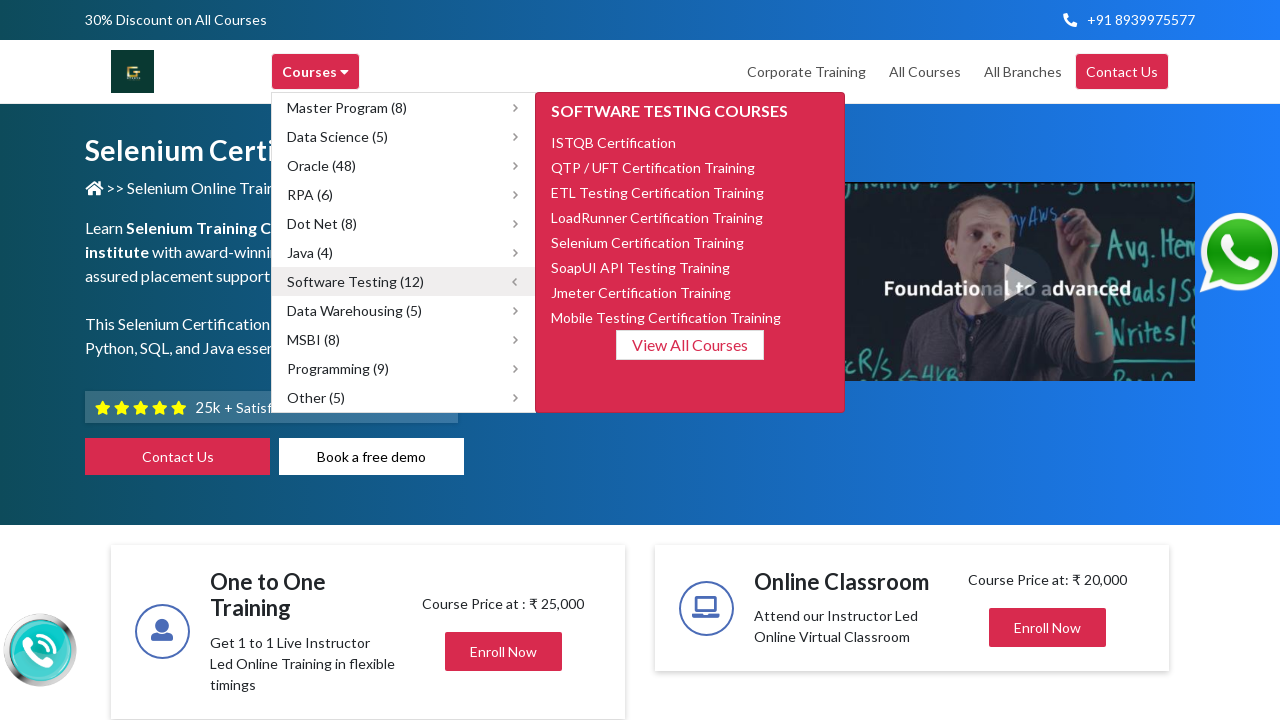

Clicked on Selenium Certification Training link at (648, 242) on xpath=//span[text()='Selenium Certification Training']
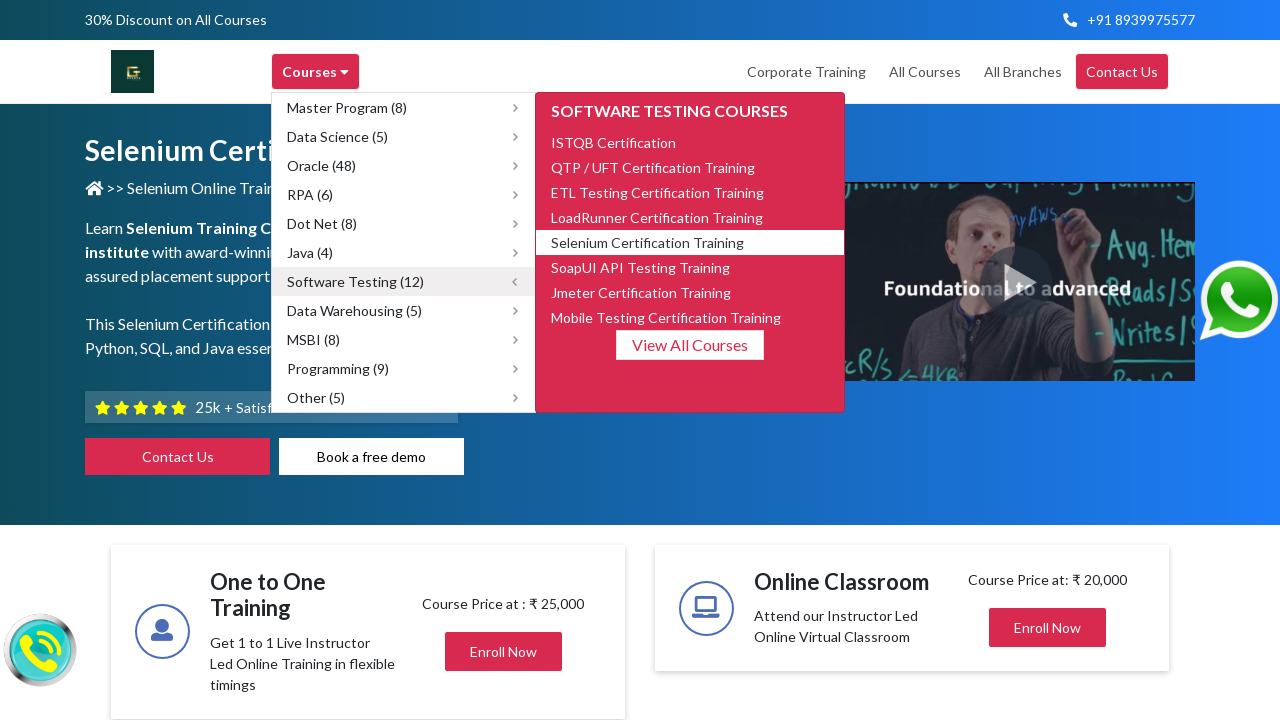

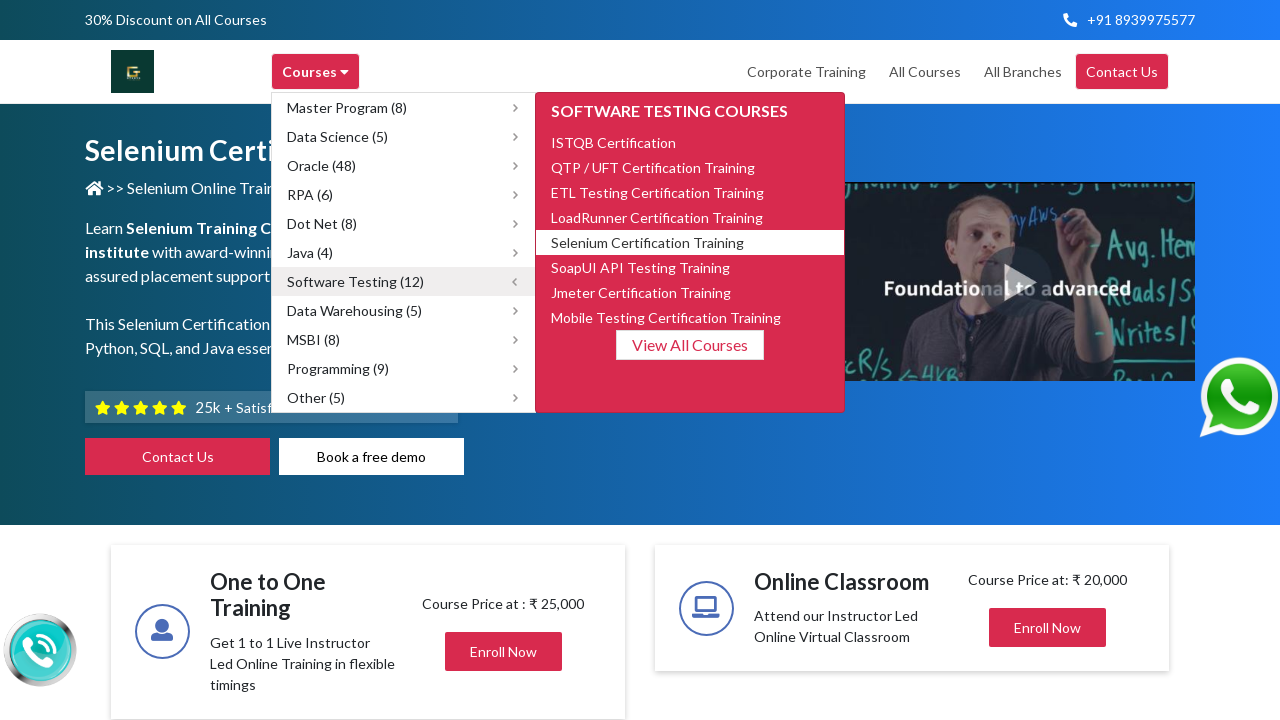